Tests a date picker functionality by filling in a date and verifying a success message is displayed

Starting URL: https://qatraining.fr/pages/features/date-picker.html

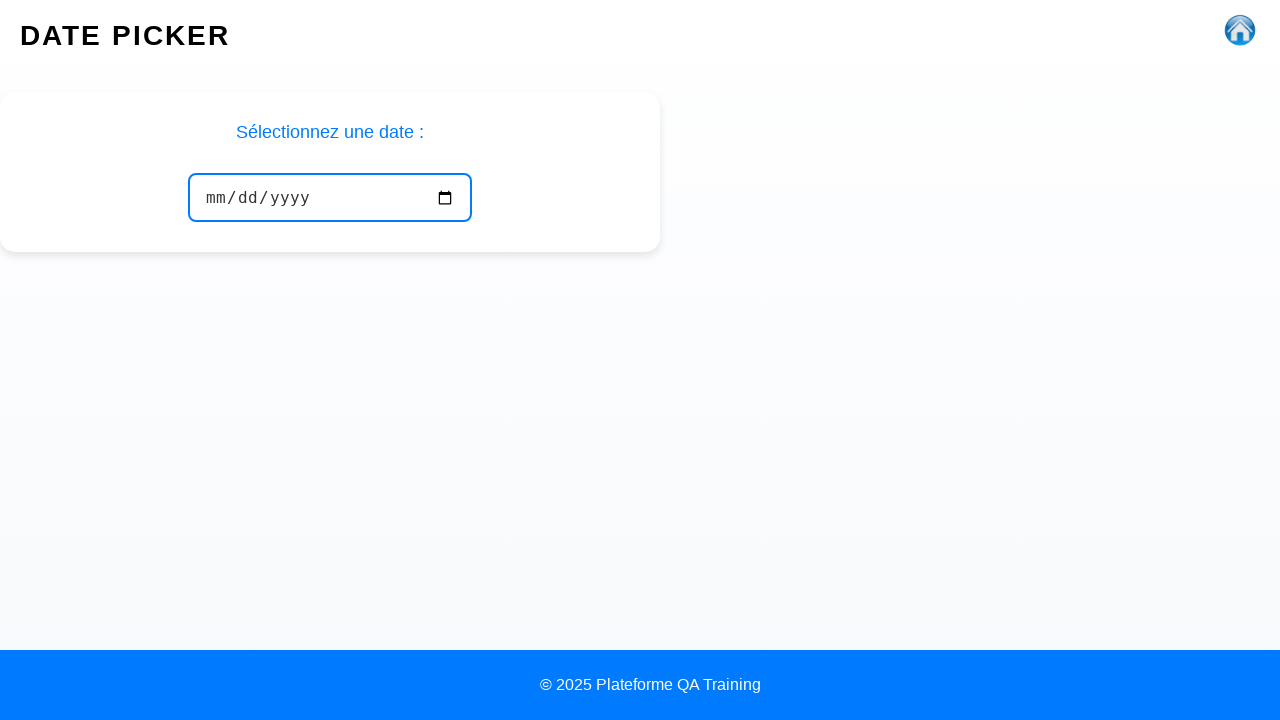

Filled date picker with date 1994-12-23 on #date-picker
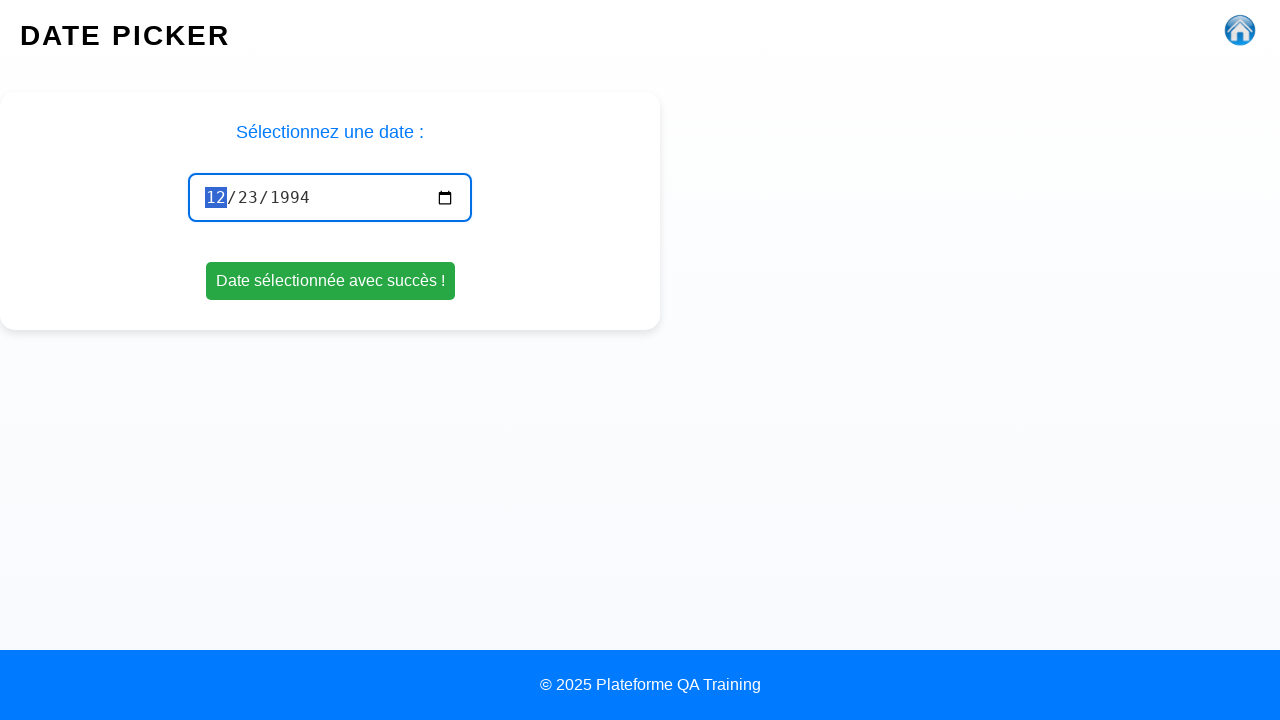

Success message appeared on the page
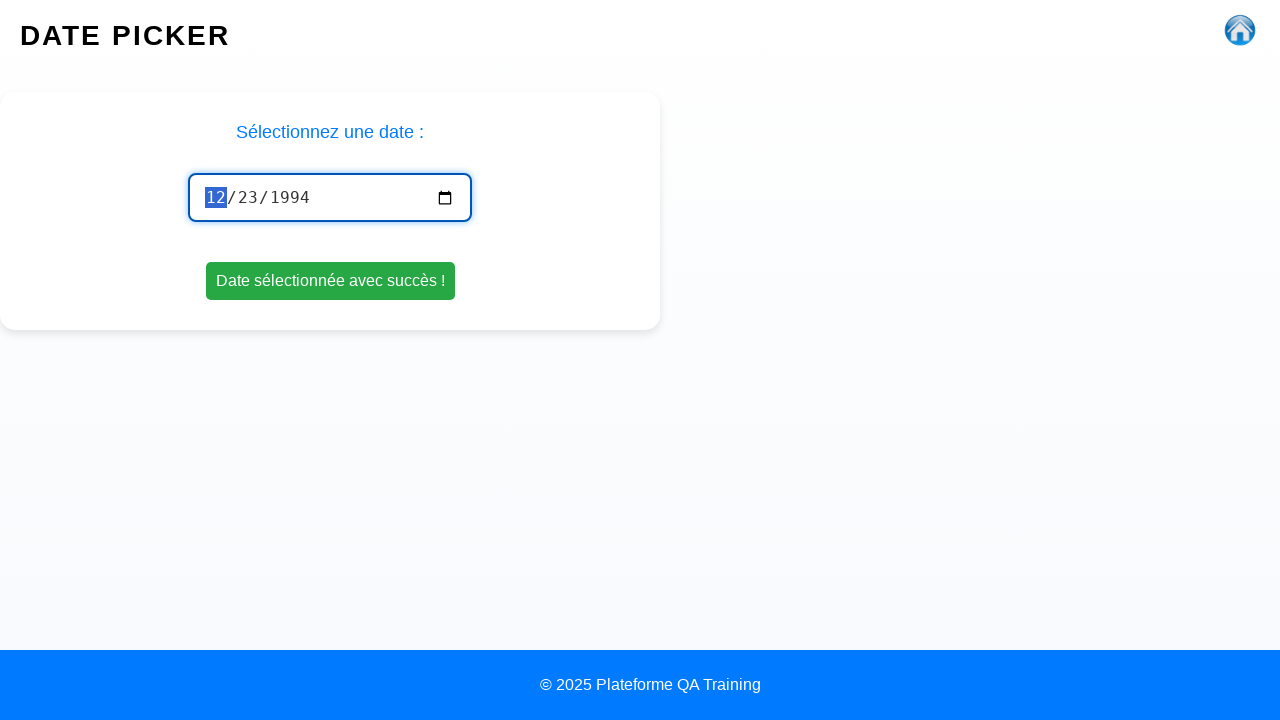

Retrieved success message text content
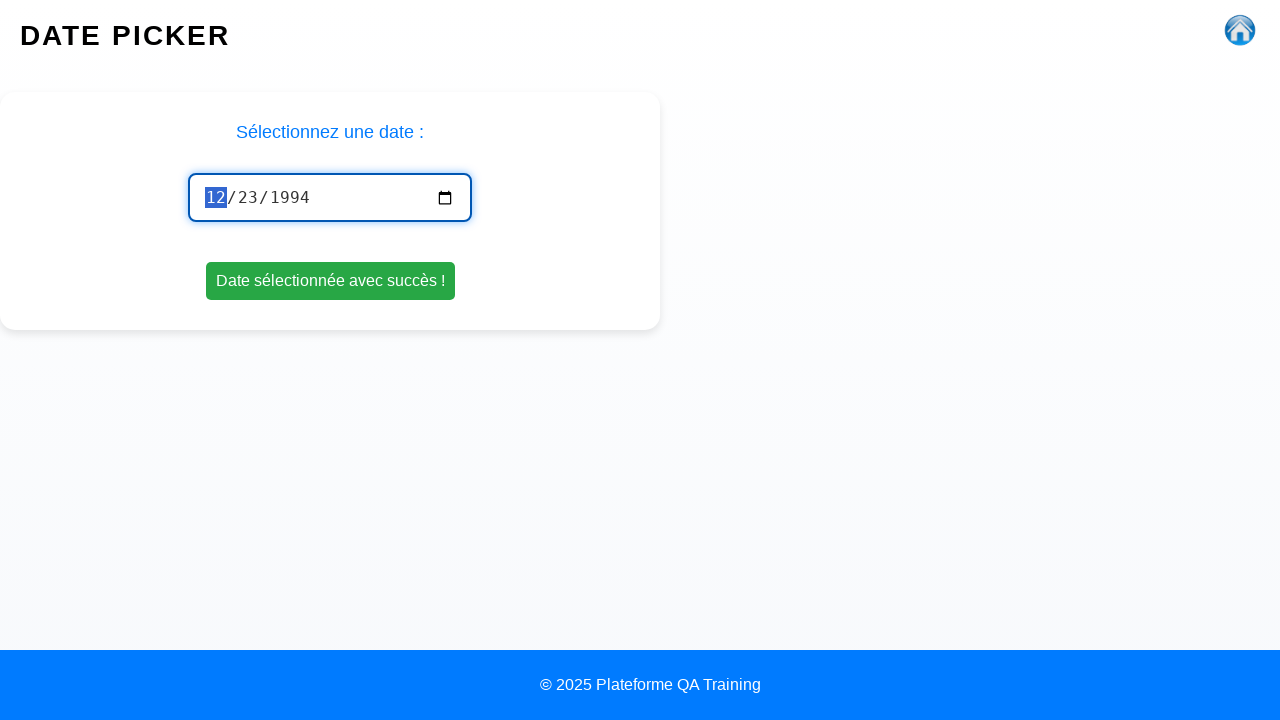

Verified success message equals 'Date sélectionnée avec succès !'
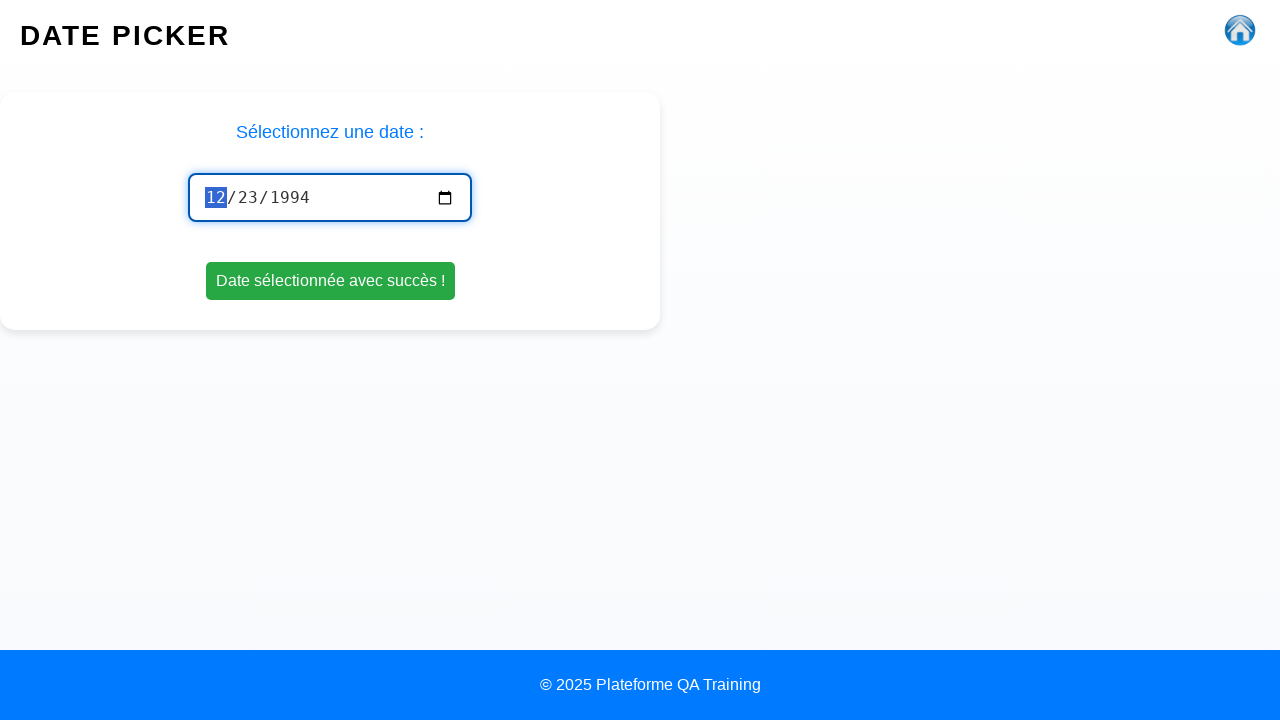

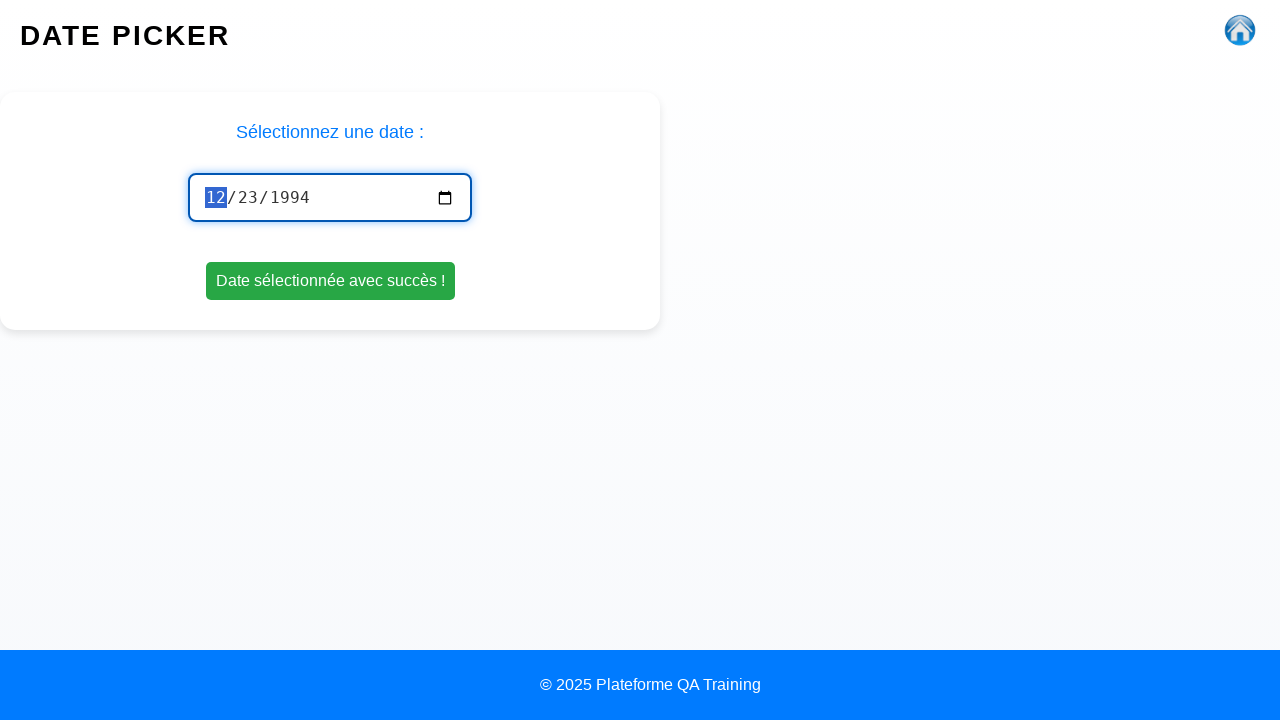